Navigates to a personal portfolio/resume website and waits for the page to fully load (network idle state).

Starting URL: https://manuelxavier.pt

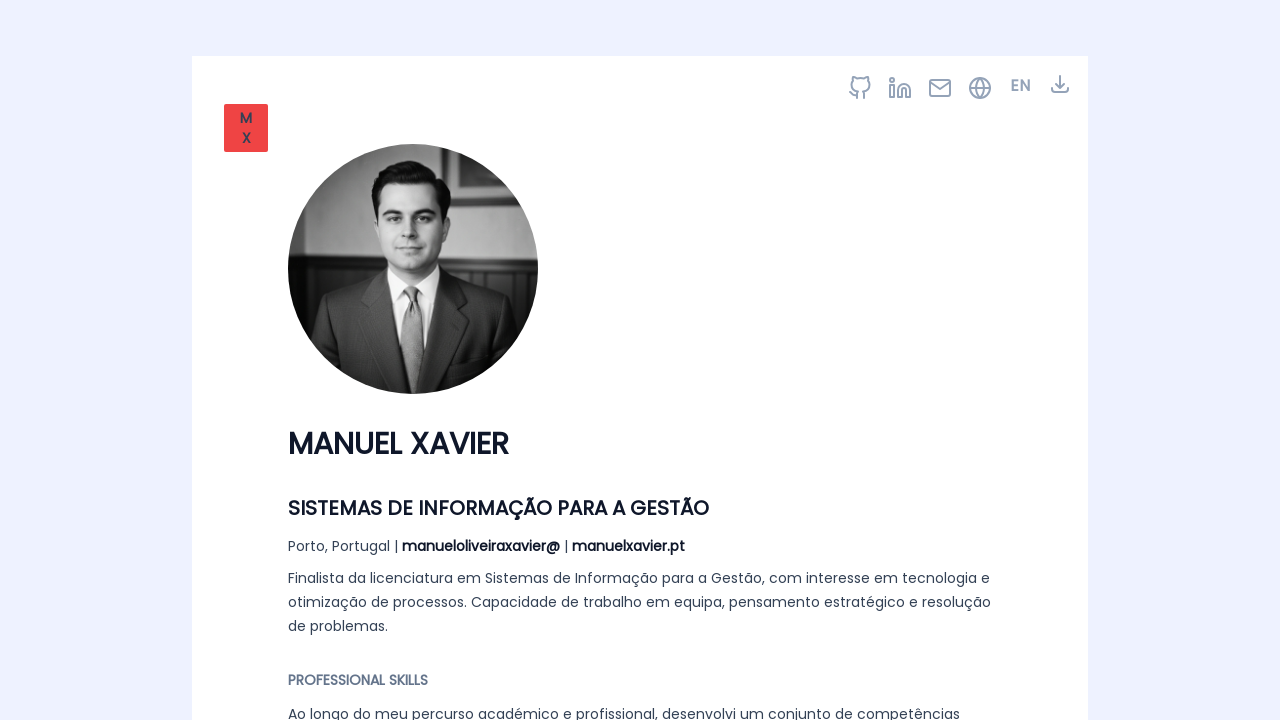

Navigated to personal portfolio website at https://manuelxavier.pt
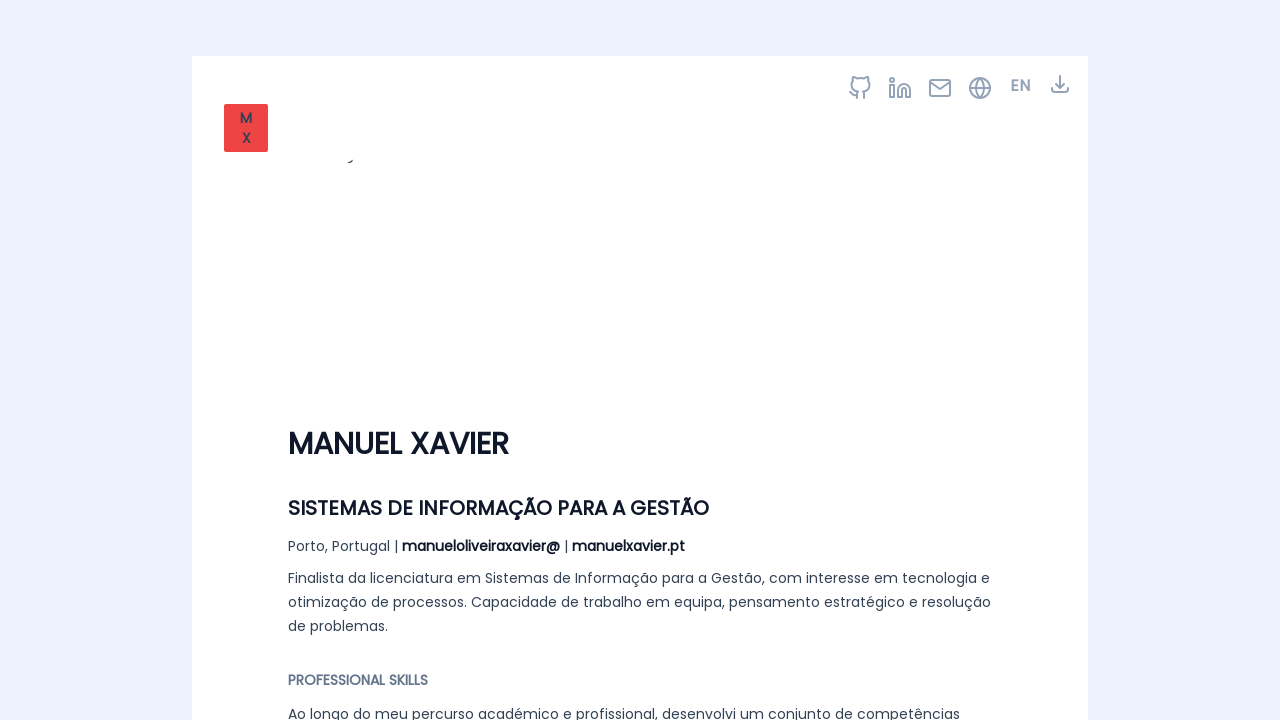

Waited for page to reach network idle state (all resources fully loaded)
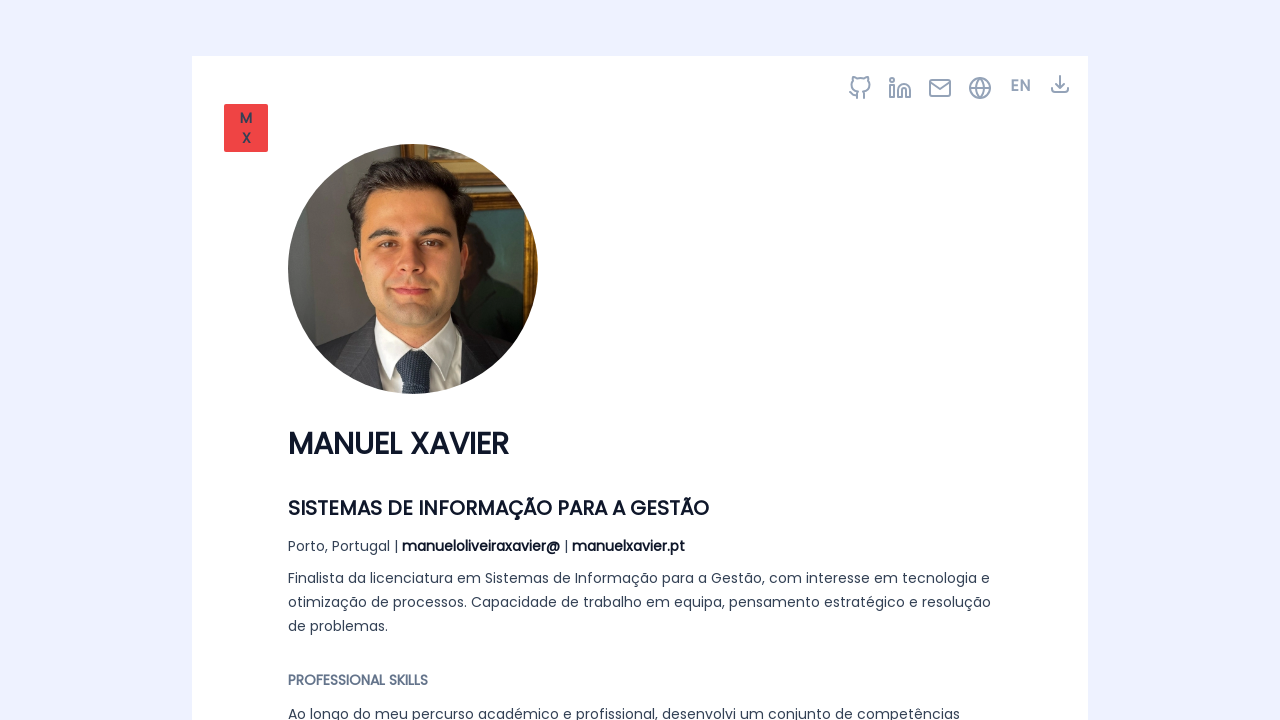

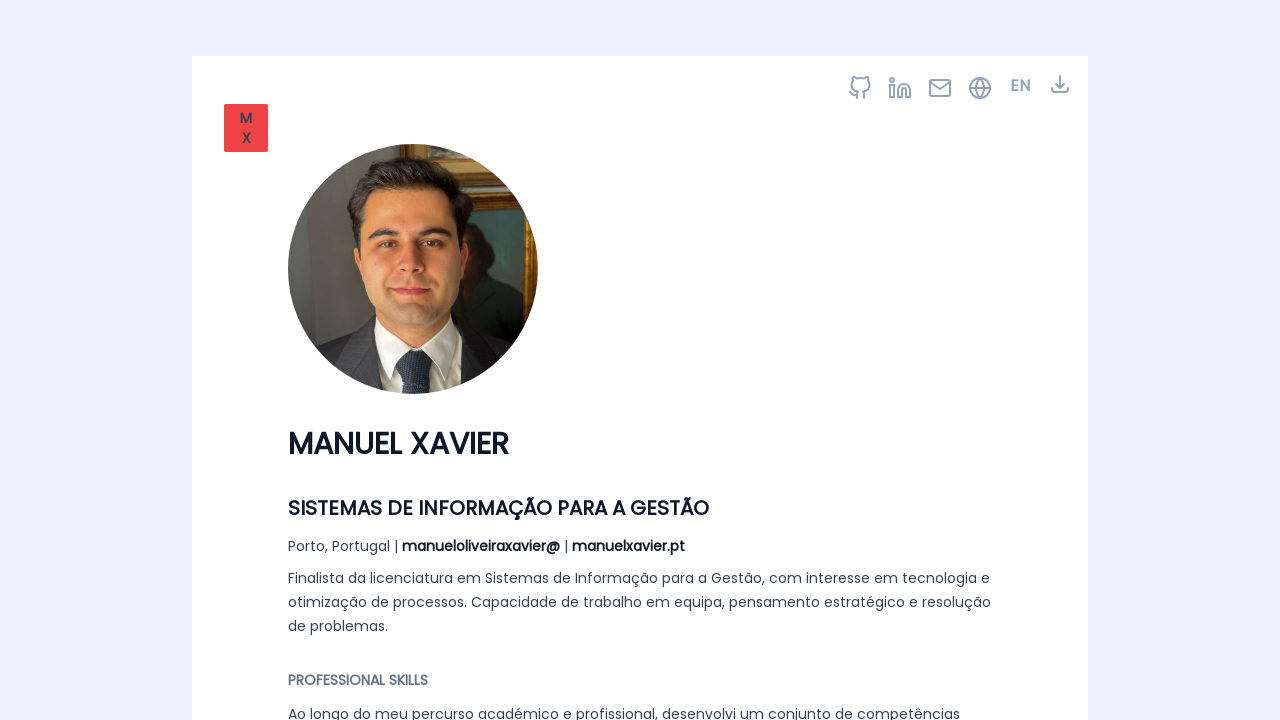